Tests keyboard key press functionality by sending space and left arrow keys to an element and verifying the displayed result text shows the correct key was pressed.

Starting URL: http://the-internet.herokuapp.com/key_presses

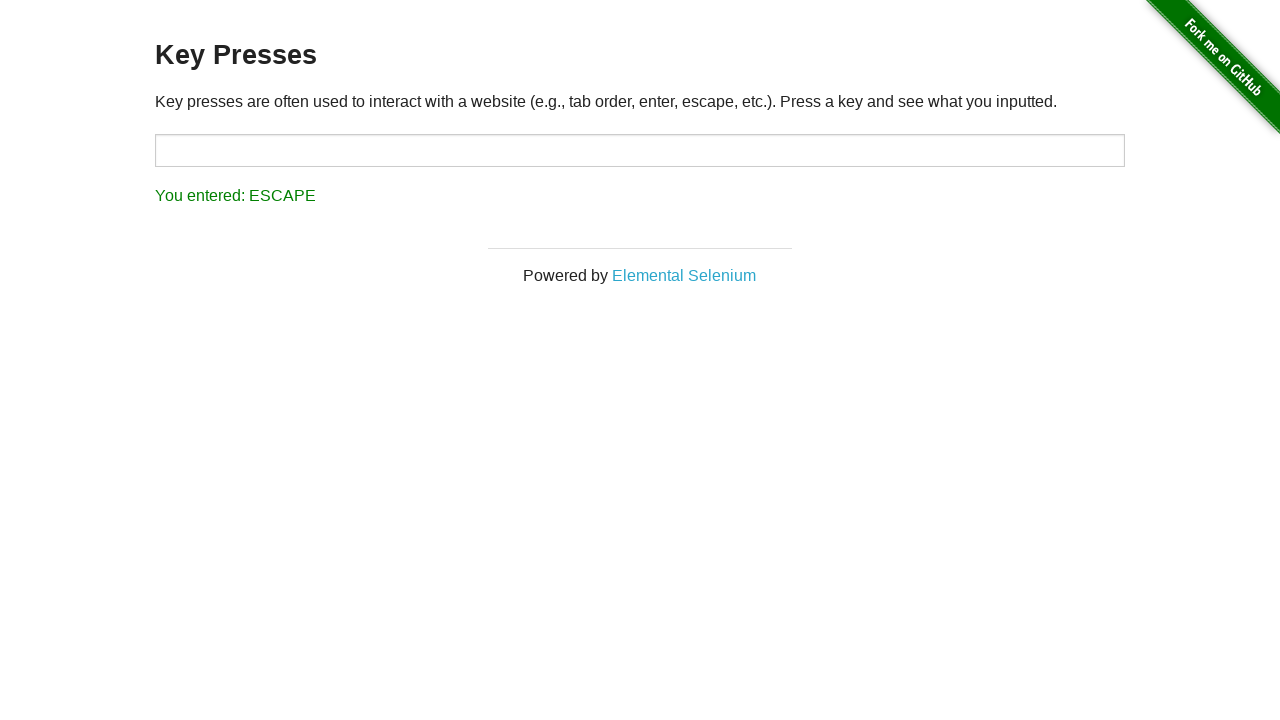

Pressed Space key on target element on #target
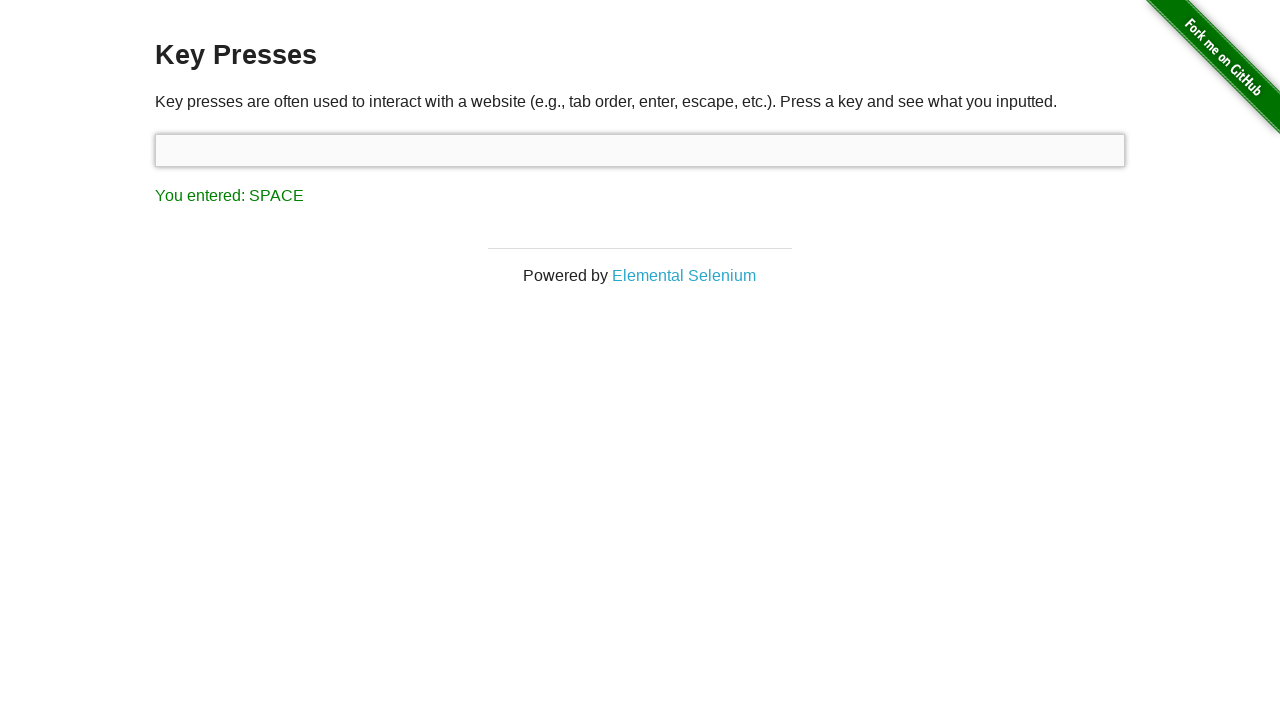

Retrieved result text after Space key press
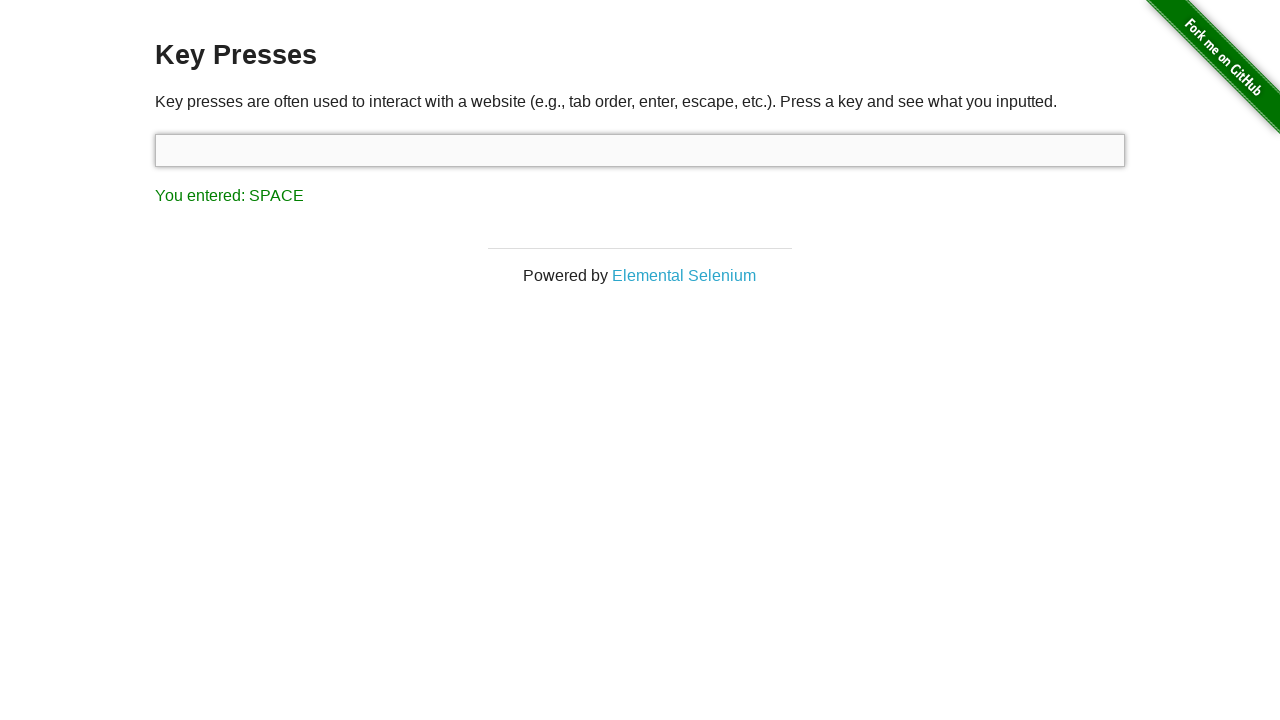

Verified result text shows 'You entered: SPACE'
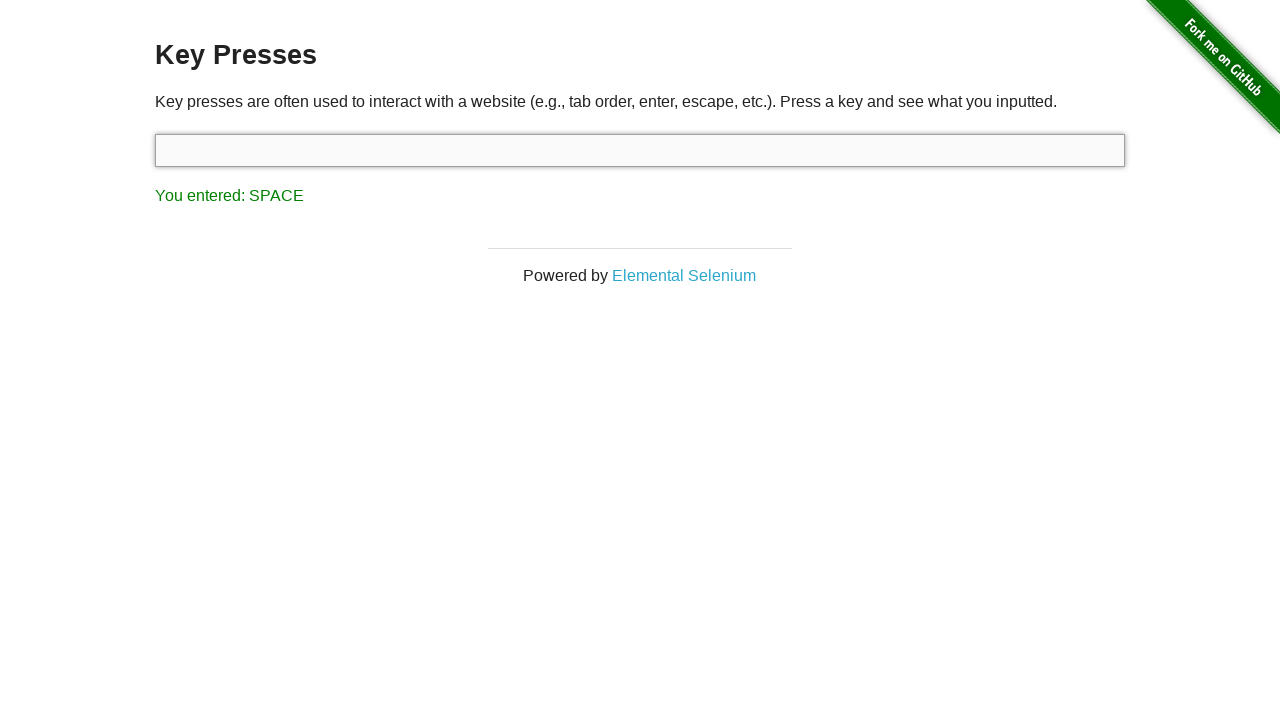

Pressed Left Arrow key on page
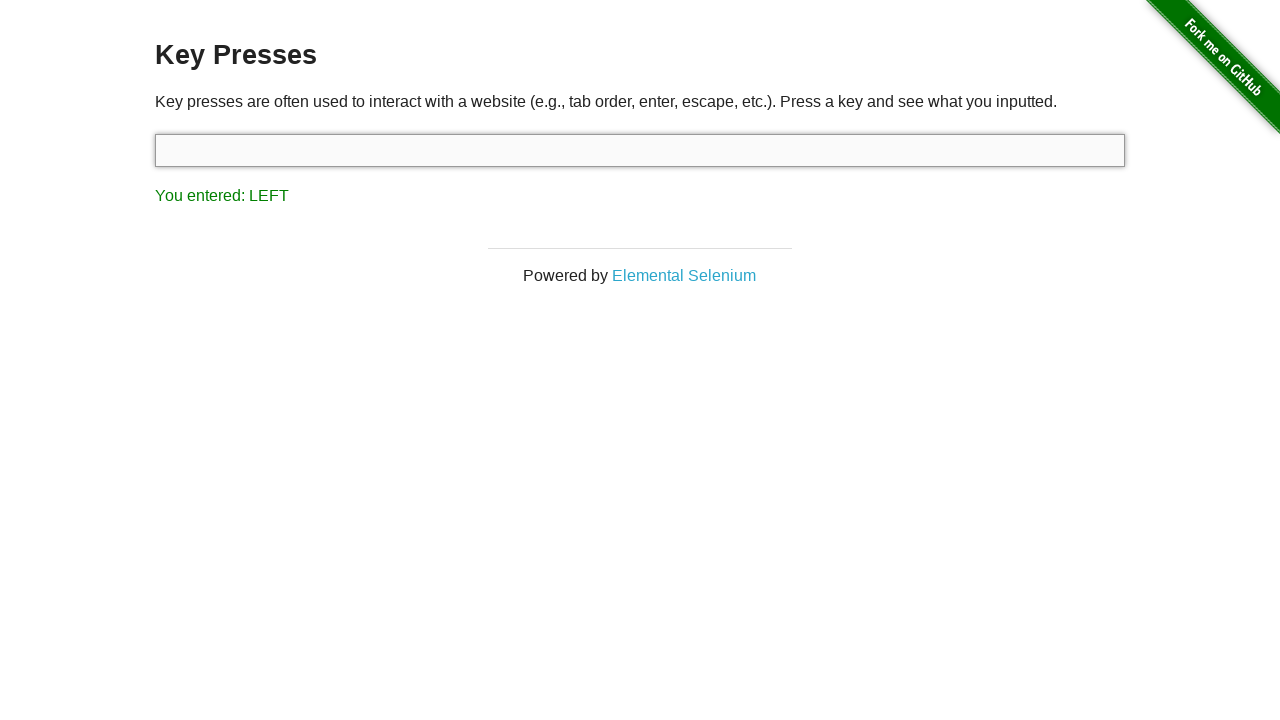

Retrieved result text after Left Arrow key press
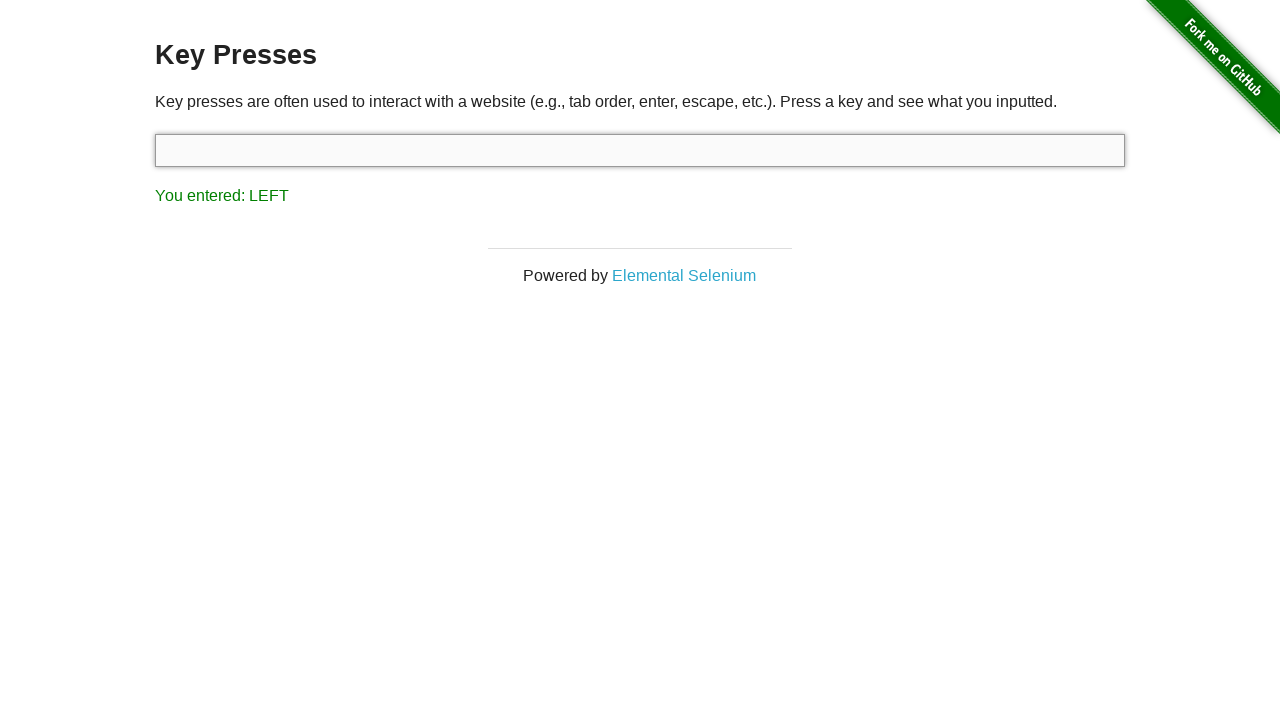

Verified result text shows 'You entered: LEFT'
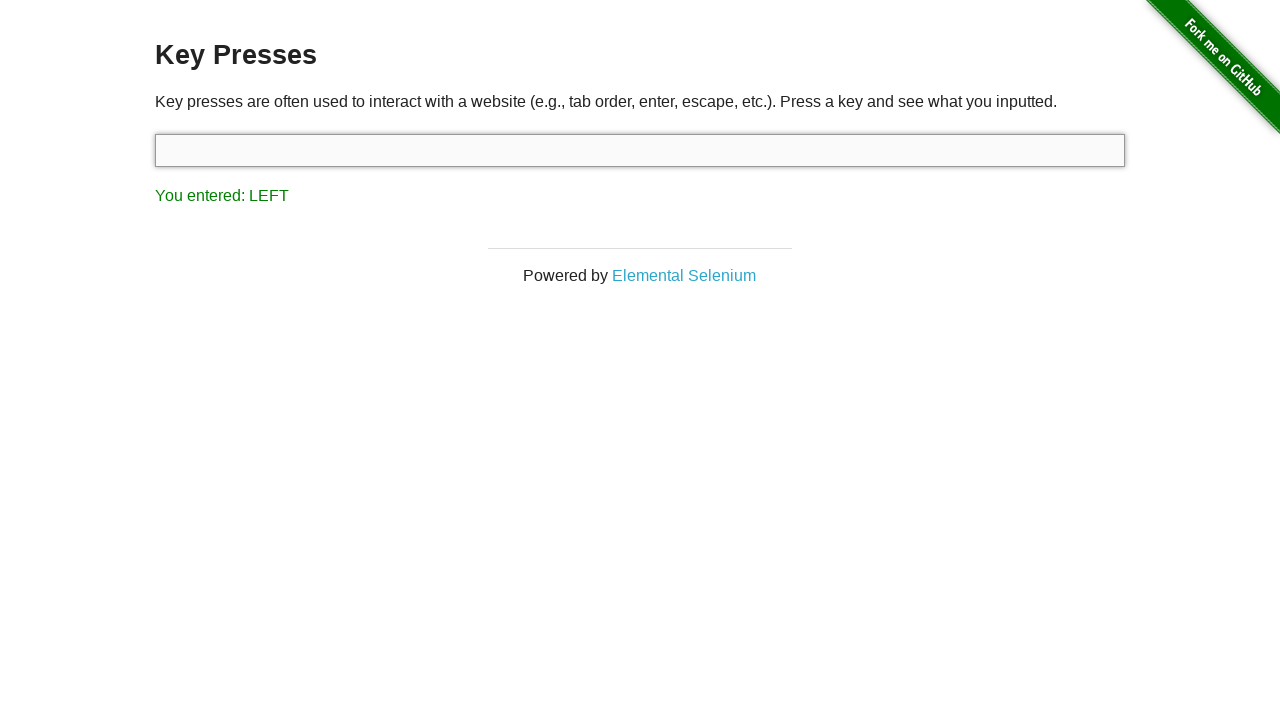

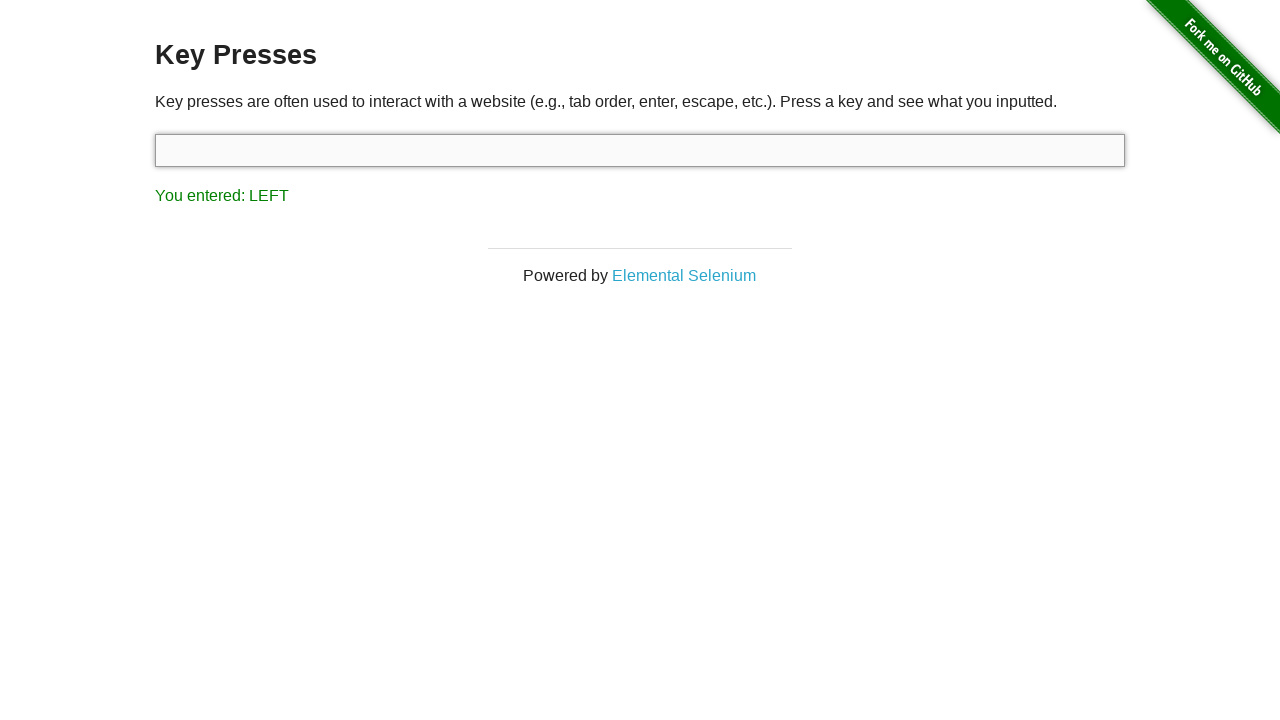